Tests a signup/contact form by filling in first name, last name, and email fields, then submitting the form by pressing Enter.

Starting URL: http://secure-retreat-92358.herokuapp.com/

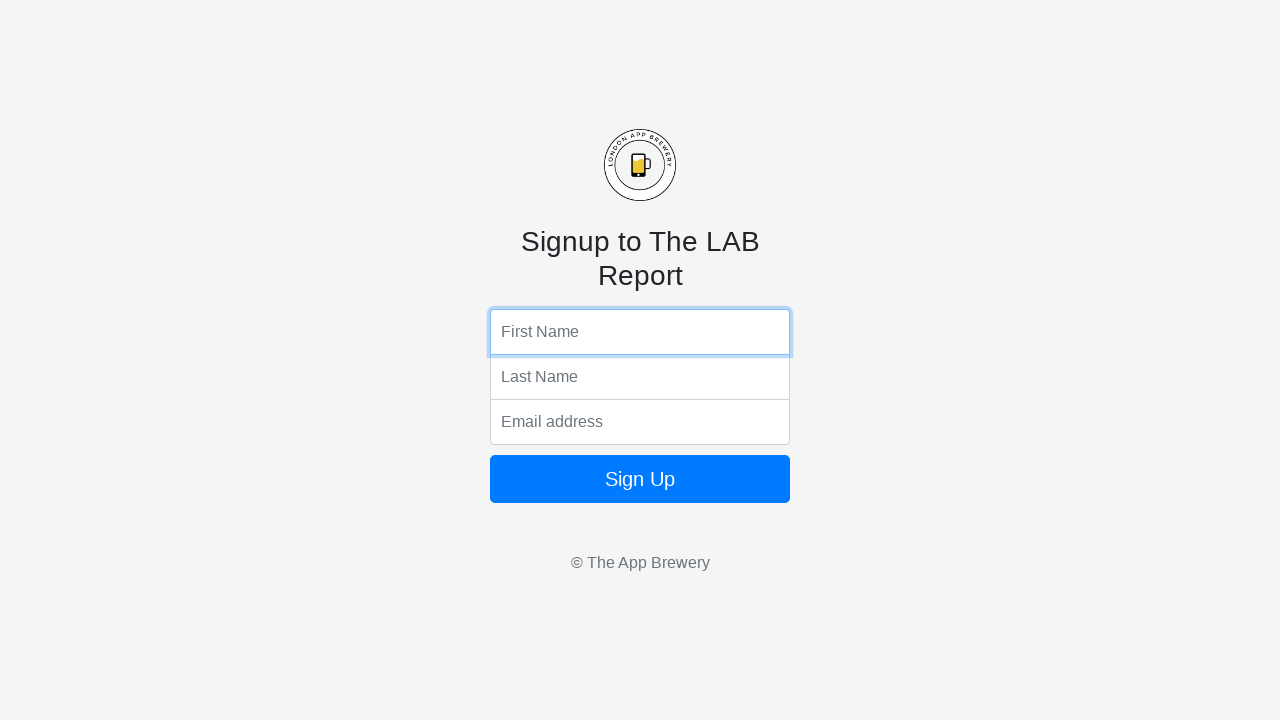

Filled first name field with 'Jordan' on input[name='fName']
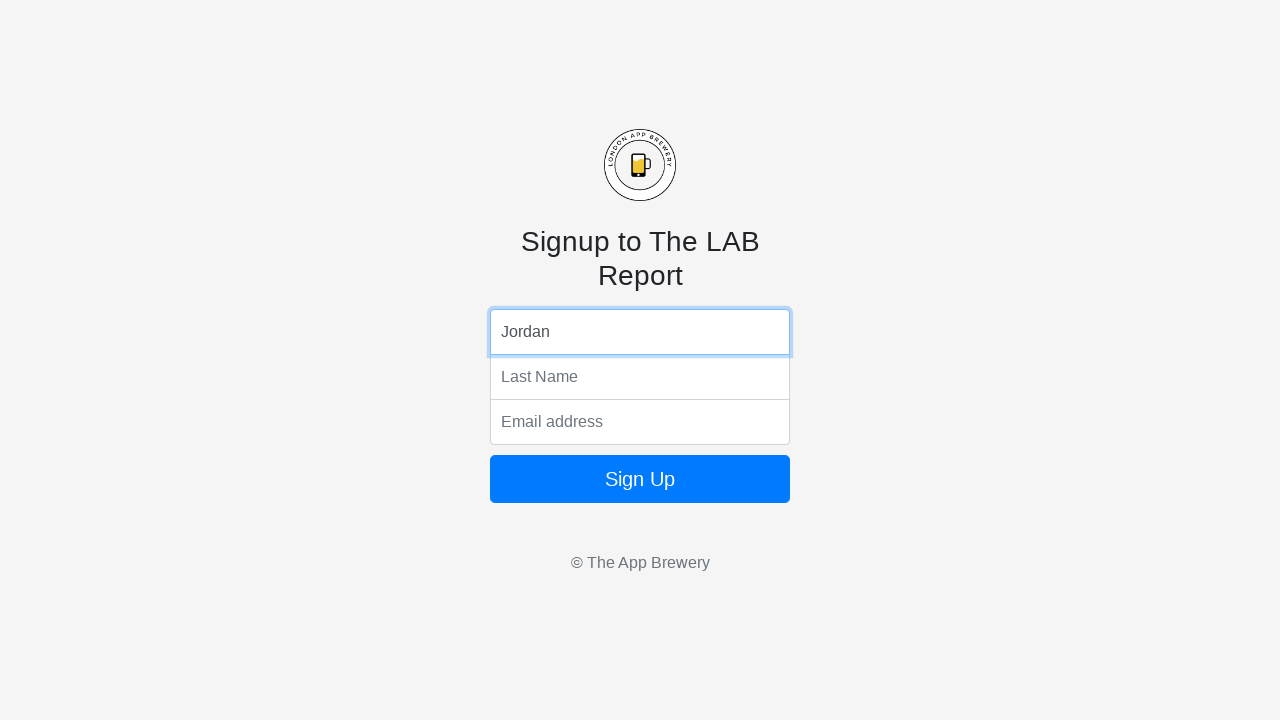

Filled last name field with 'Williams' on input[name='lName']
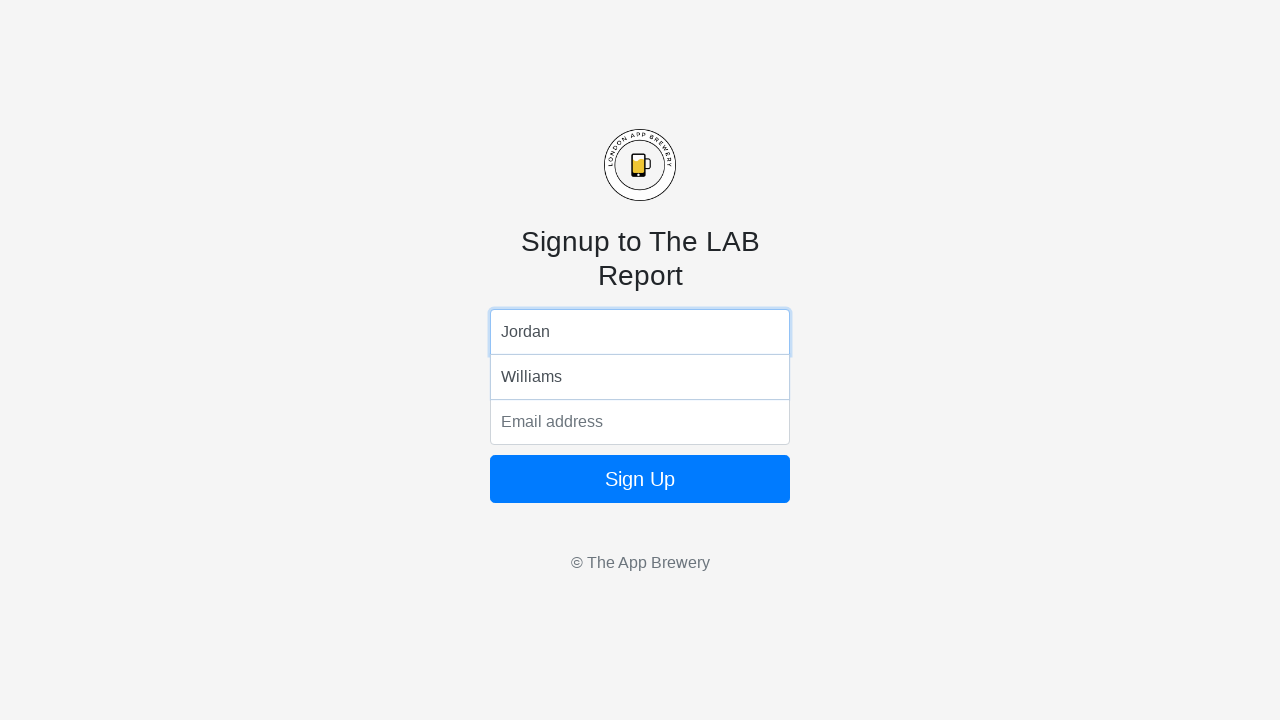

Filled email field with 'jordan.williams@example.com' on input[name='email']
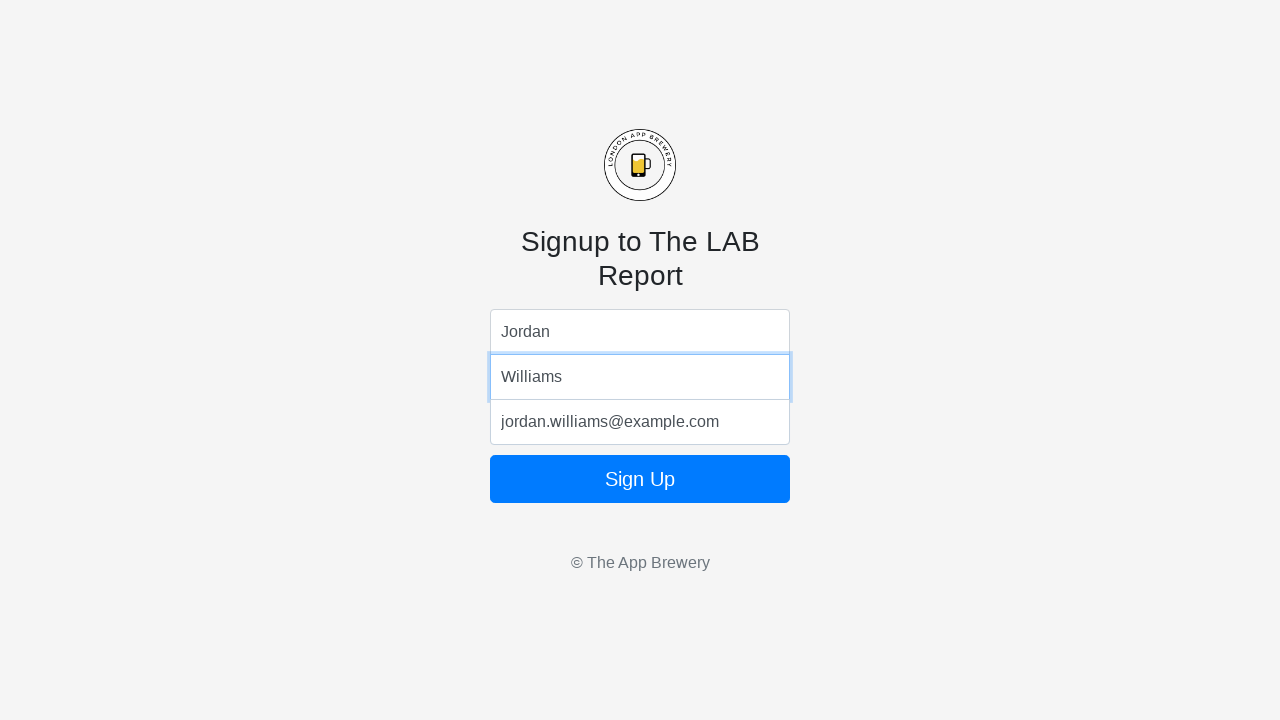

Pressed Enter on first name field to submit form on input[name='fName']
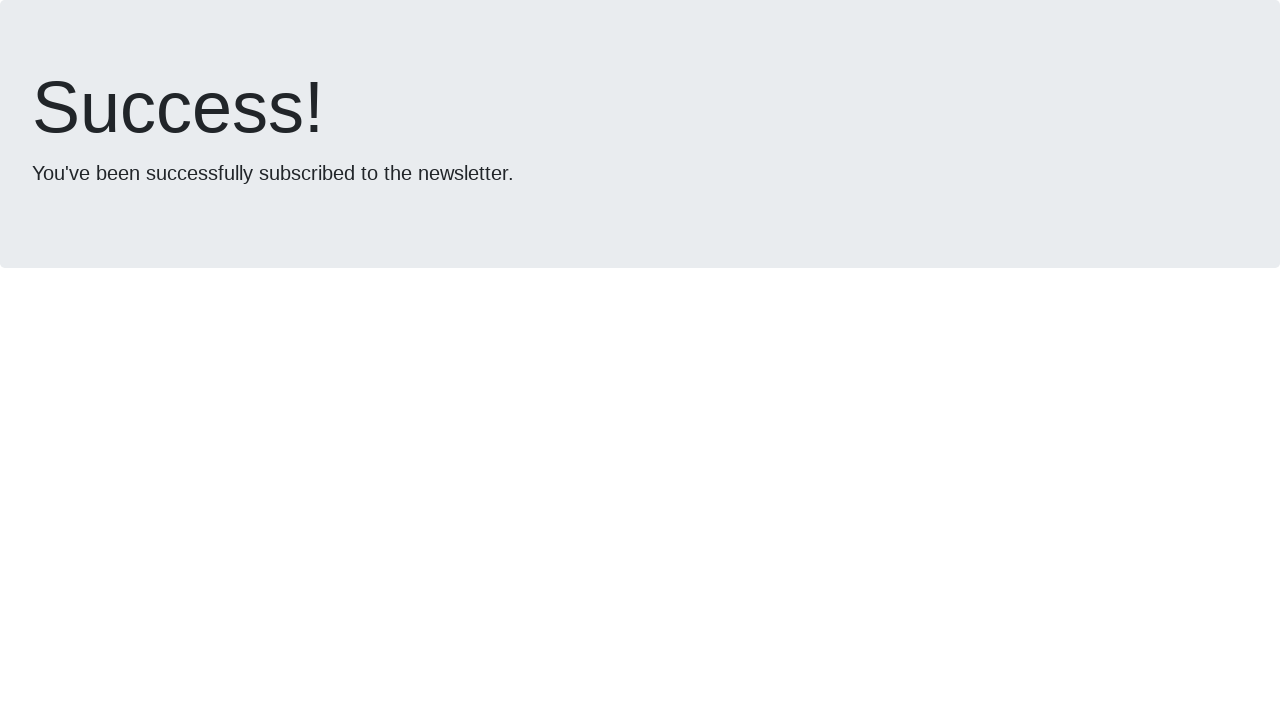

Waited 2 seconds for form submission to complete
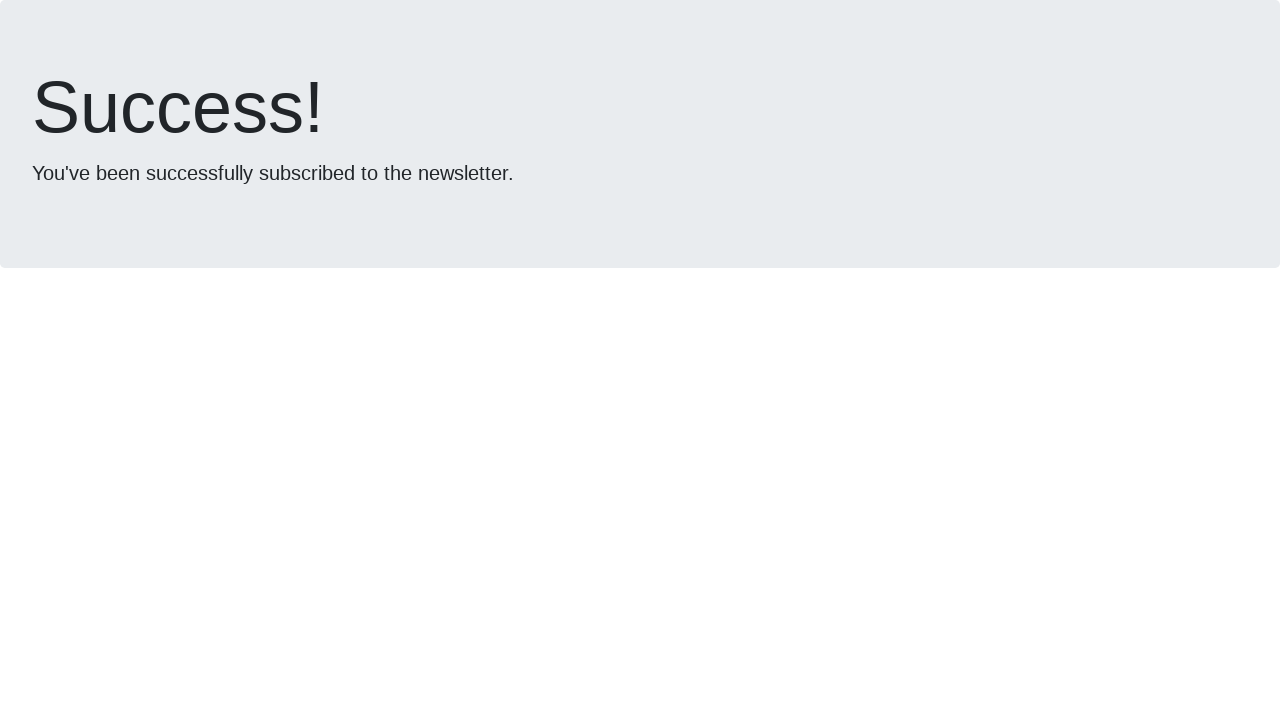

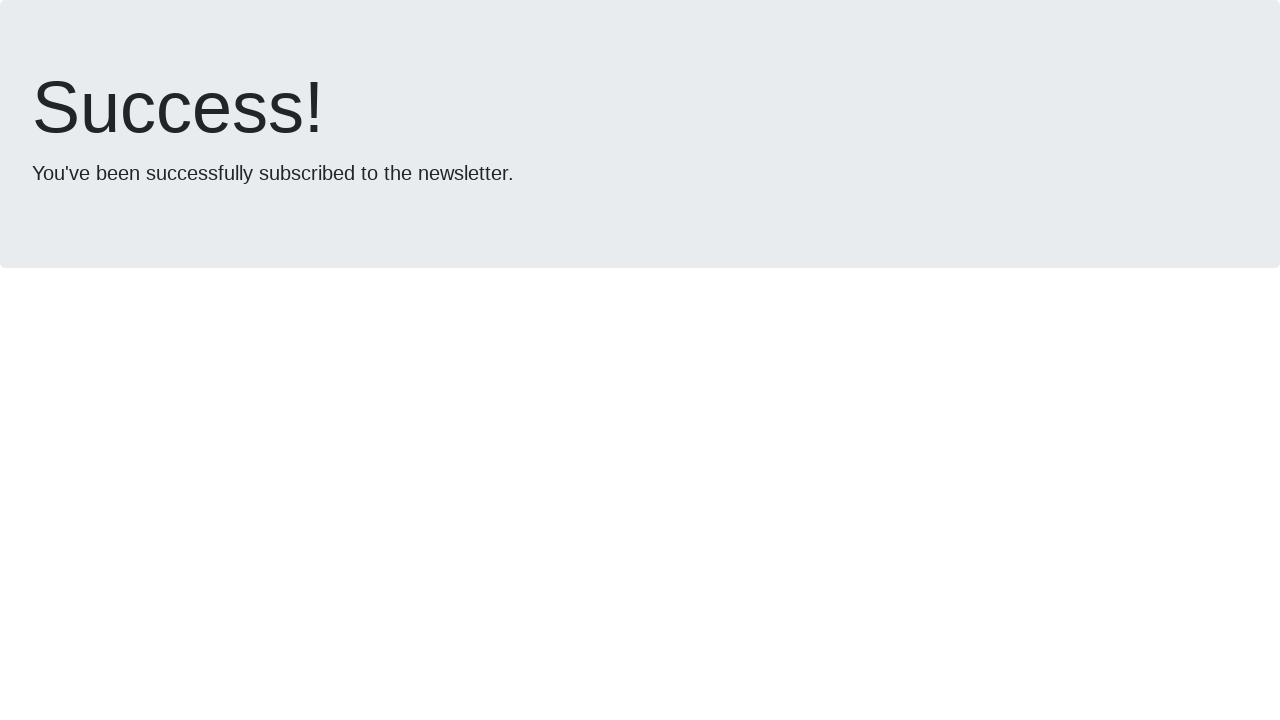